Tests navigation menu interaction by hovering over the Add-ons menu item and clicking on the Student Discount submenu option

Starting URL: https://www.spicejet.com/

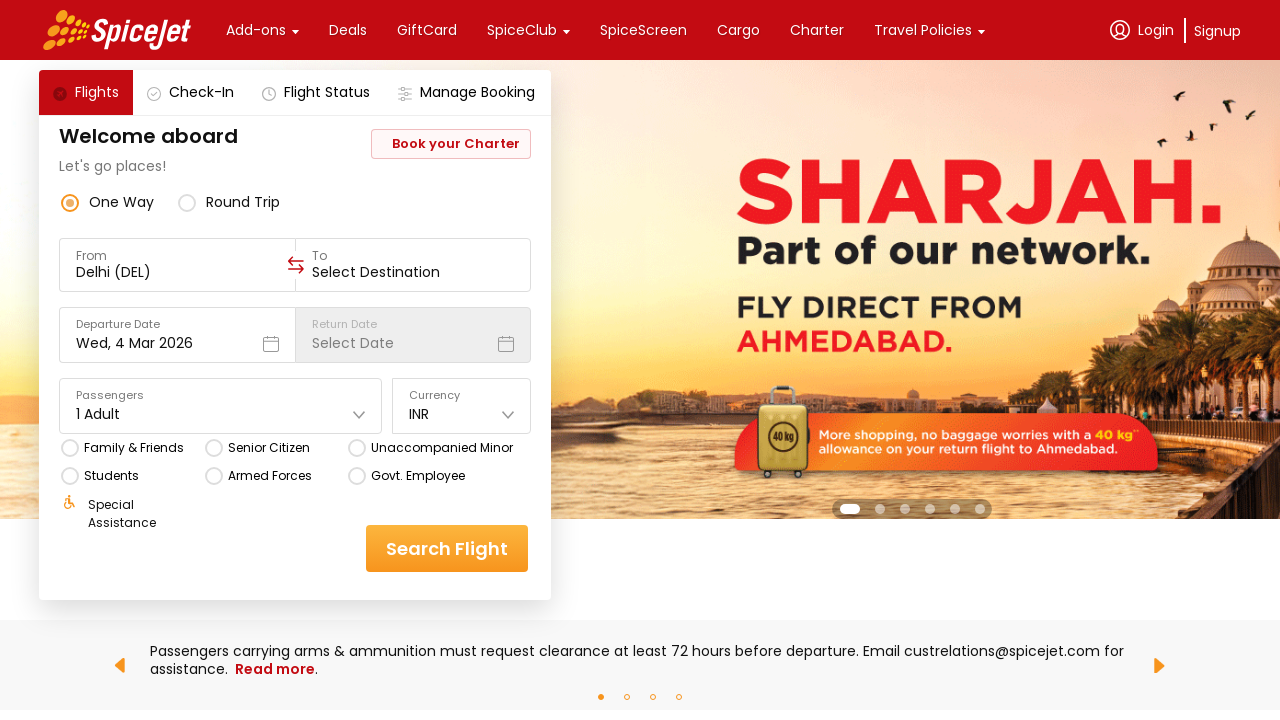

Hovered over Add-ons menu item to reveal submenu at (256, 30) on xpath=//div[text()='Add-ons']
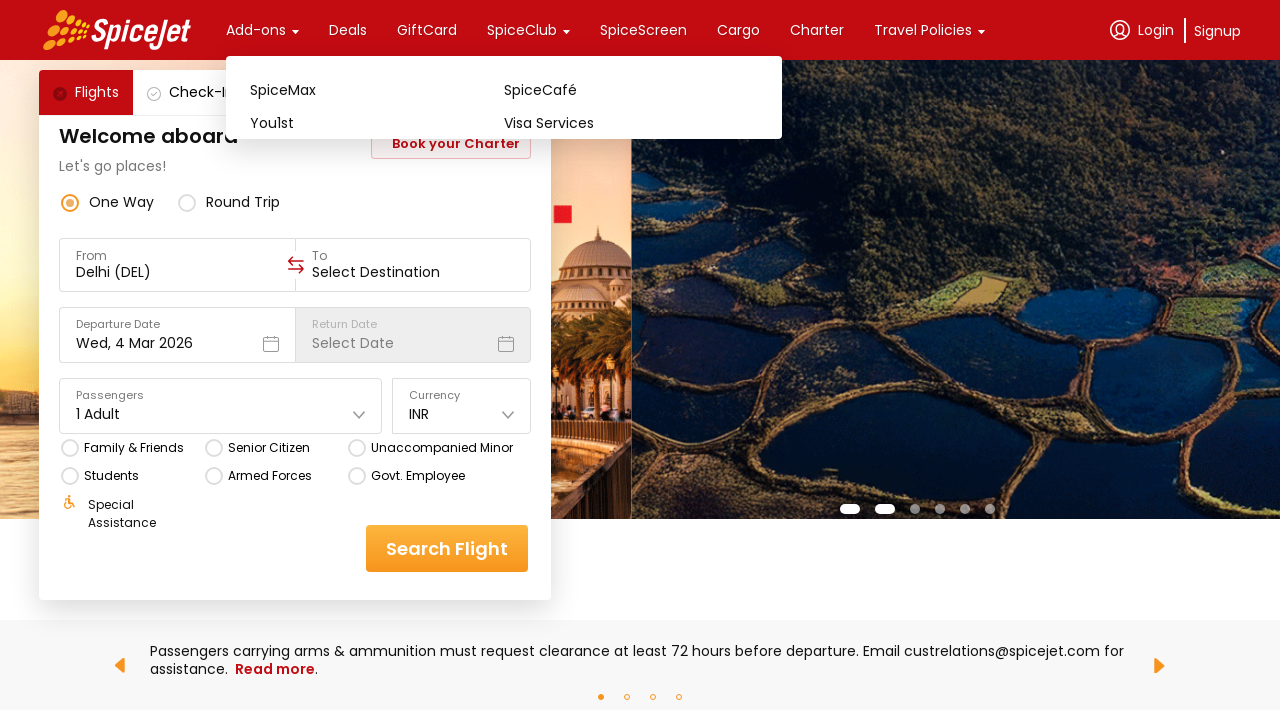

Clicked on Student Discount submenu option at (631, 189) on text=Student Discount
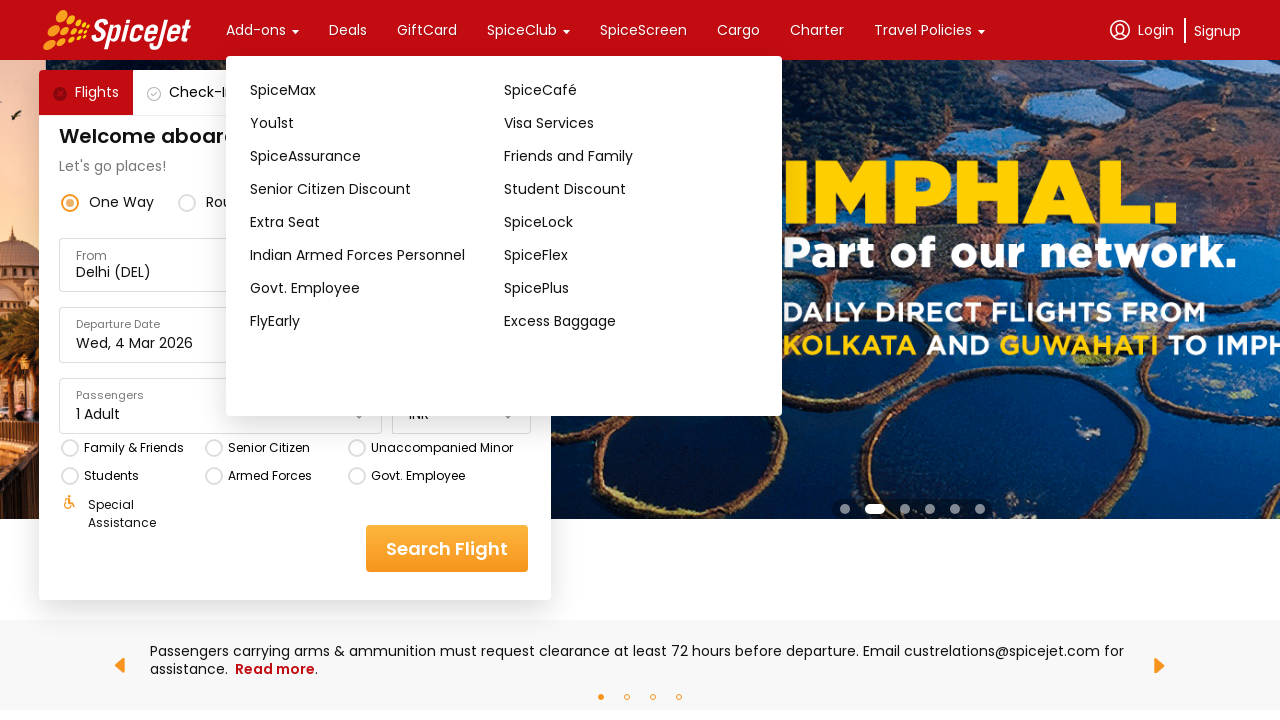

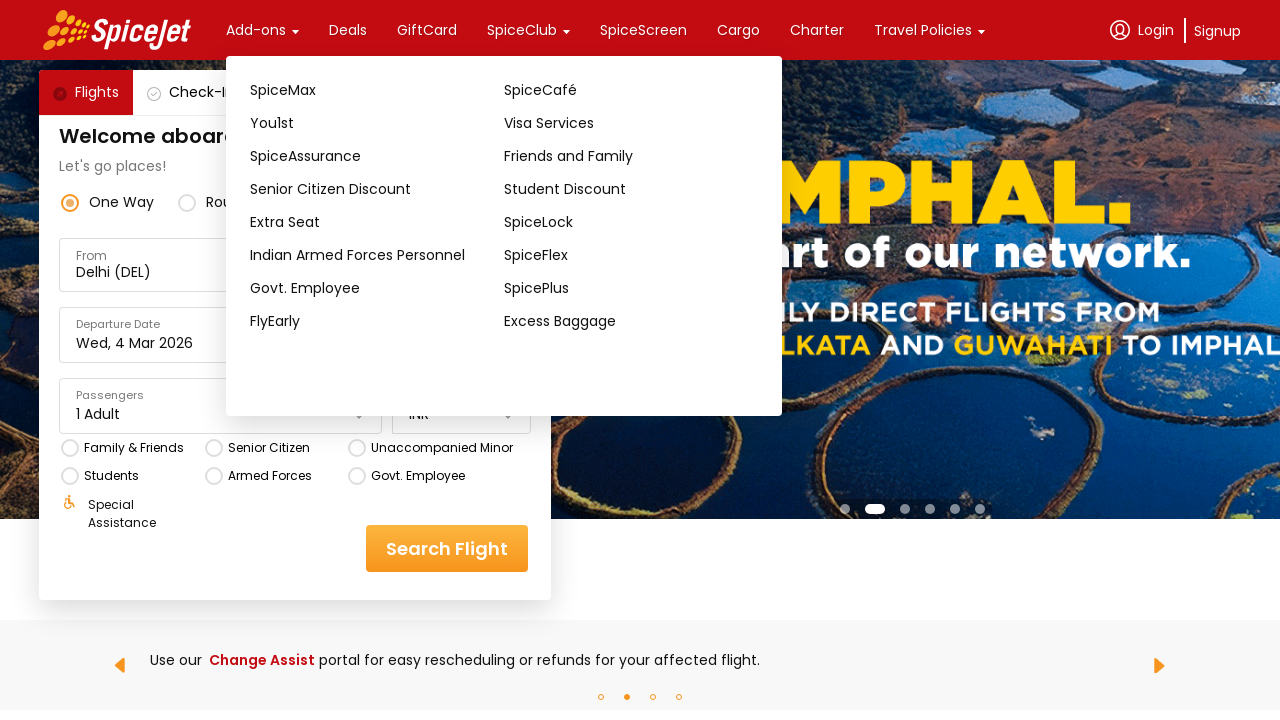